Tests drag and drop functionality by dragging element A and dropping it onto element B

Starting URL: https://the-internet.herokuapp.com/drag_and_drop

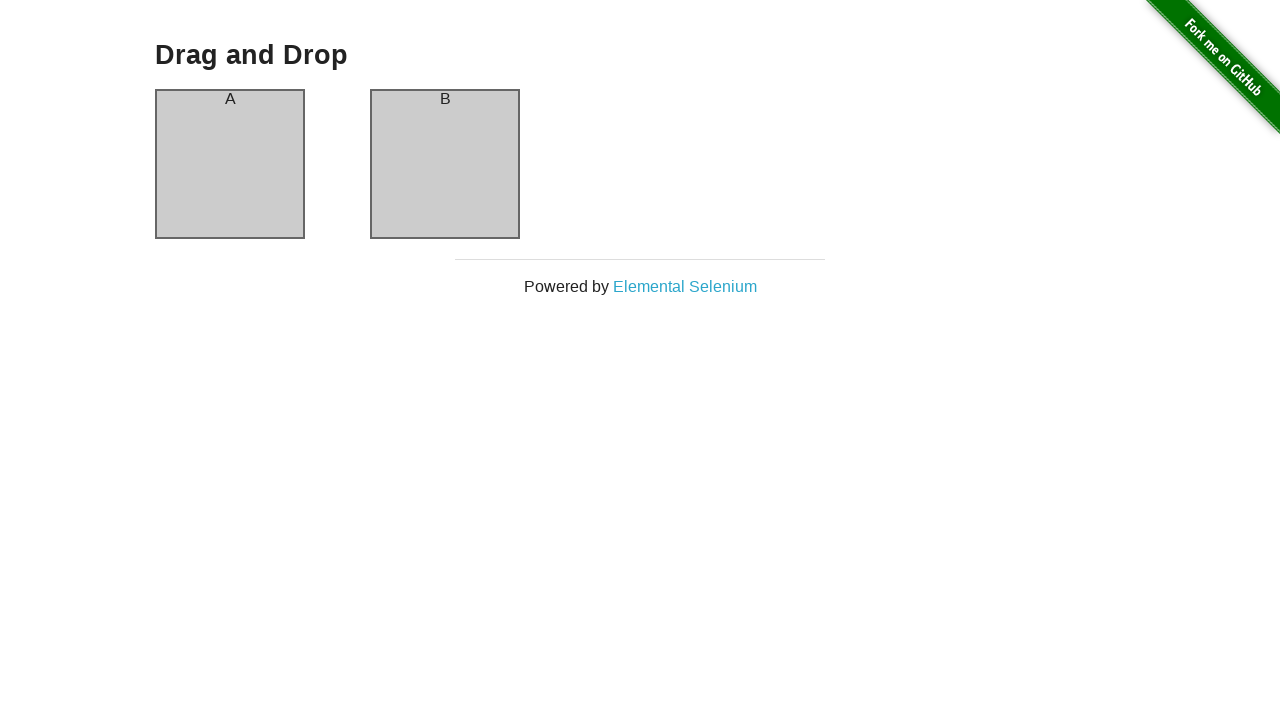

Located element A (column-a) for dragging
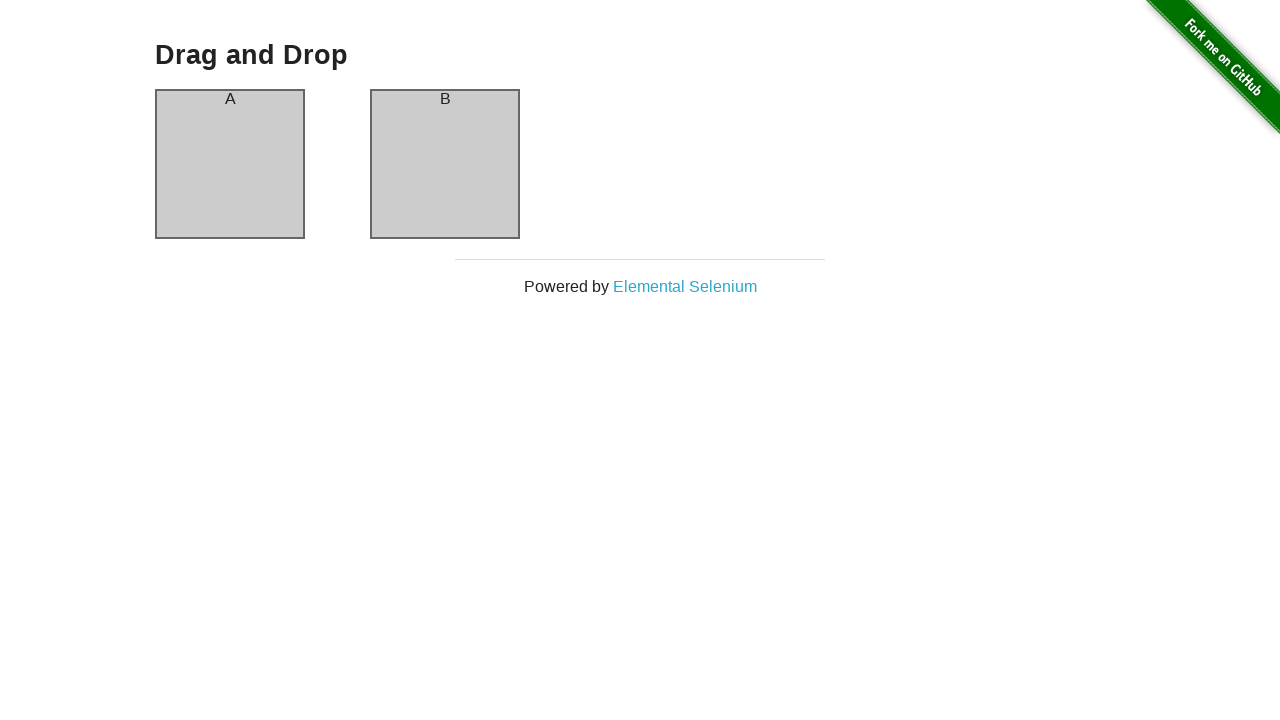

Located element B (column-b) as drop target
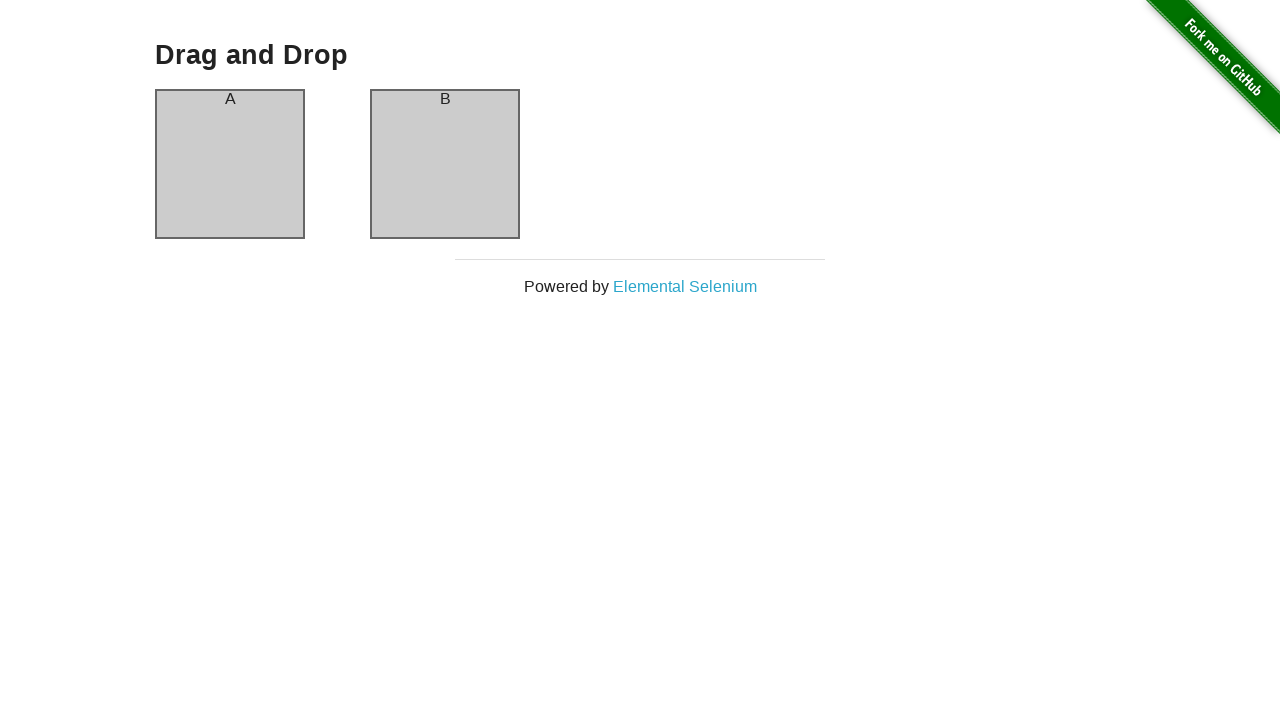

Dragged element A onto element B at (445, 164)
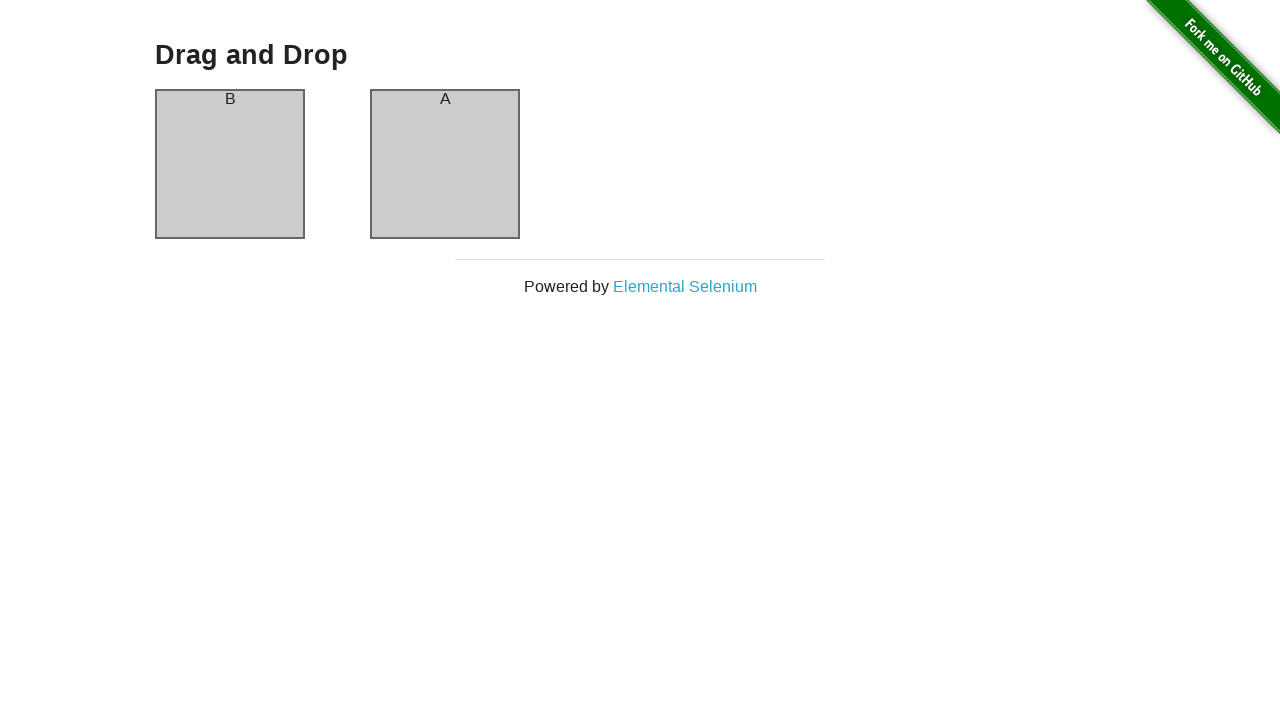

Verified drag and drop was successful - element A now shows header 'B'
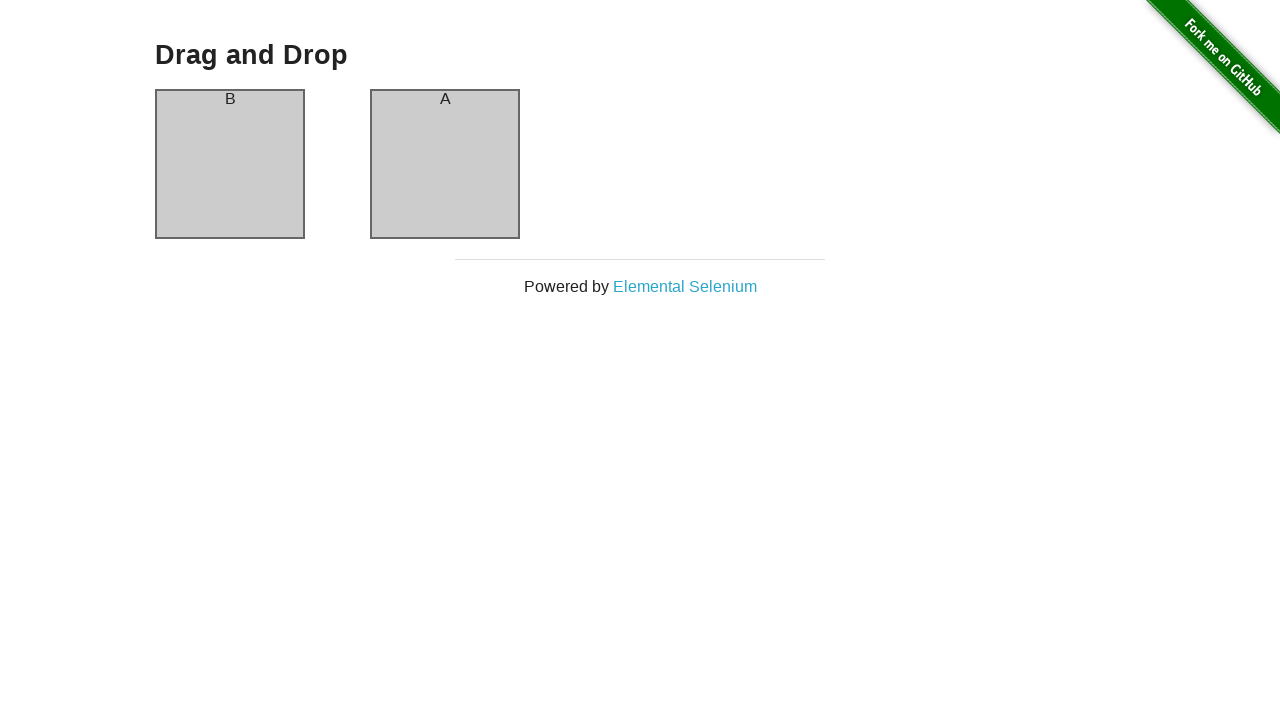

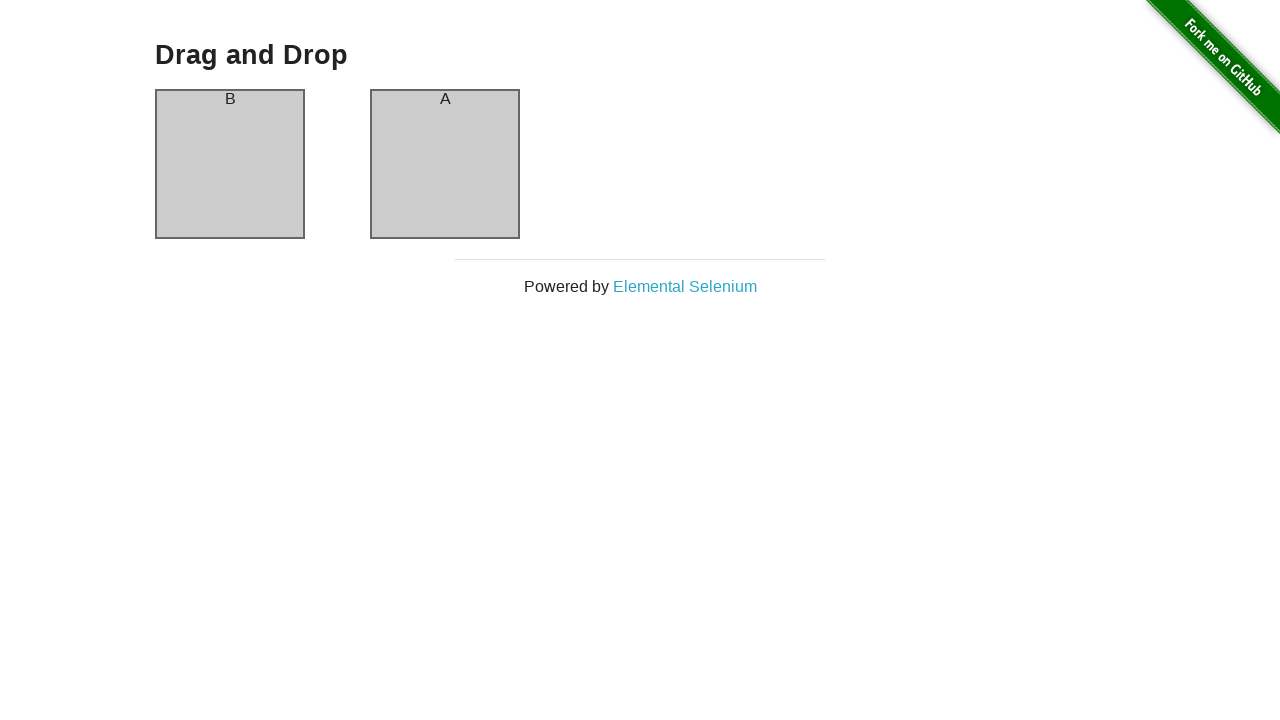